Tests drag and drop functionality by dragging an element and dropping it onto a target area within an iframe

Starting URL: https://jqueryui.com/droppable/

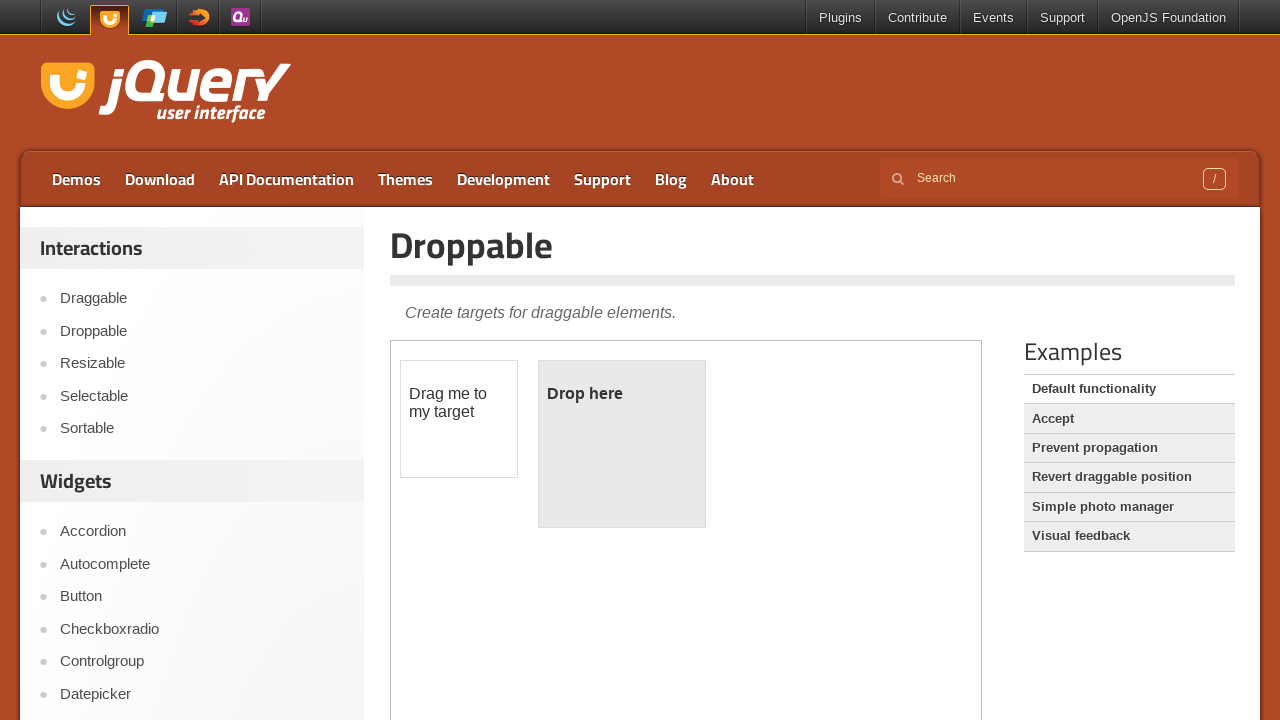

Located the iframe containing drag and drop elements
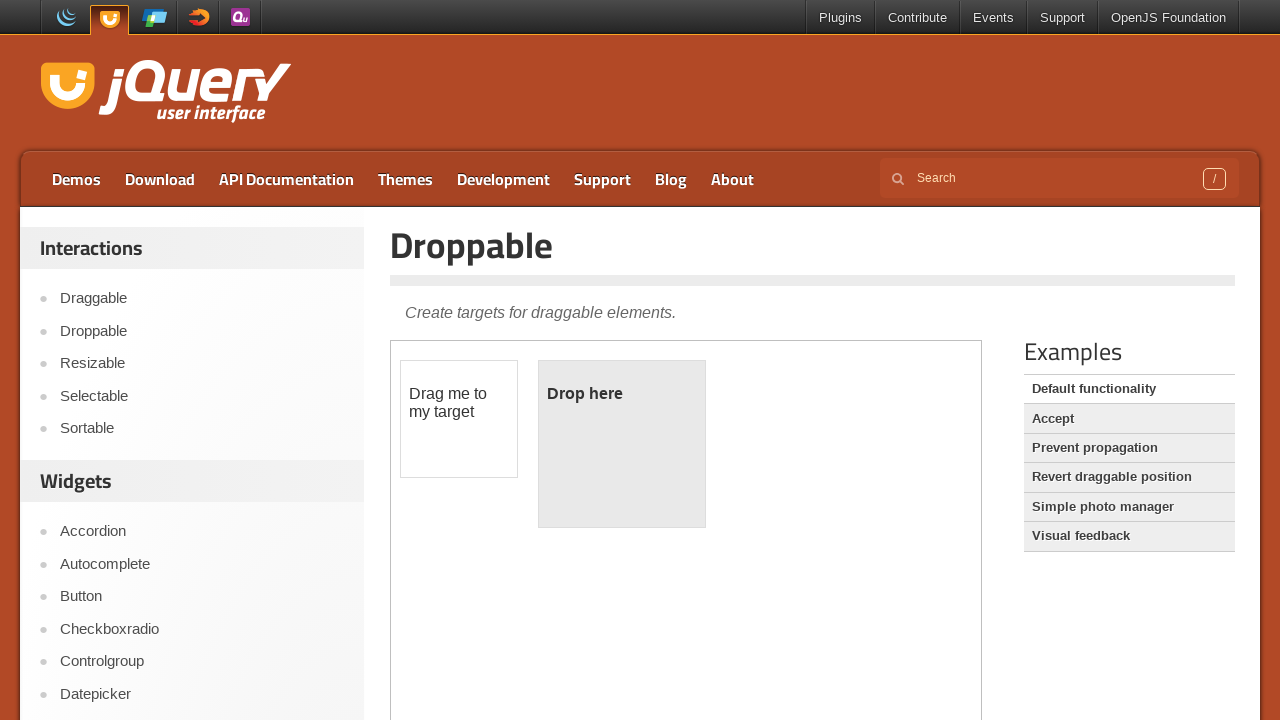

Located the draggable element
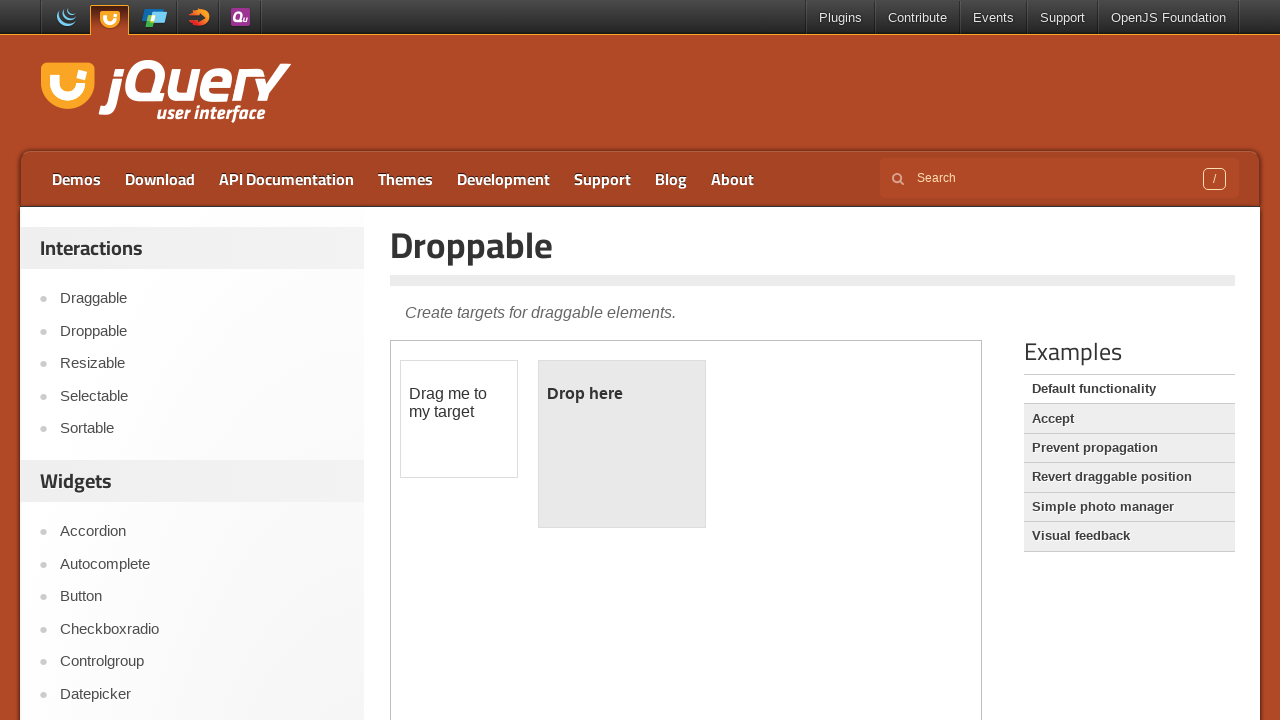

Located the droppable target area
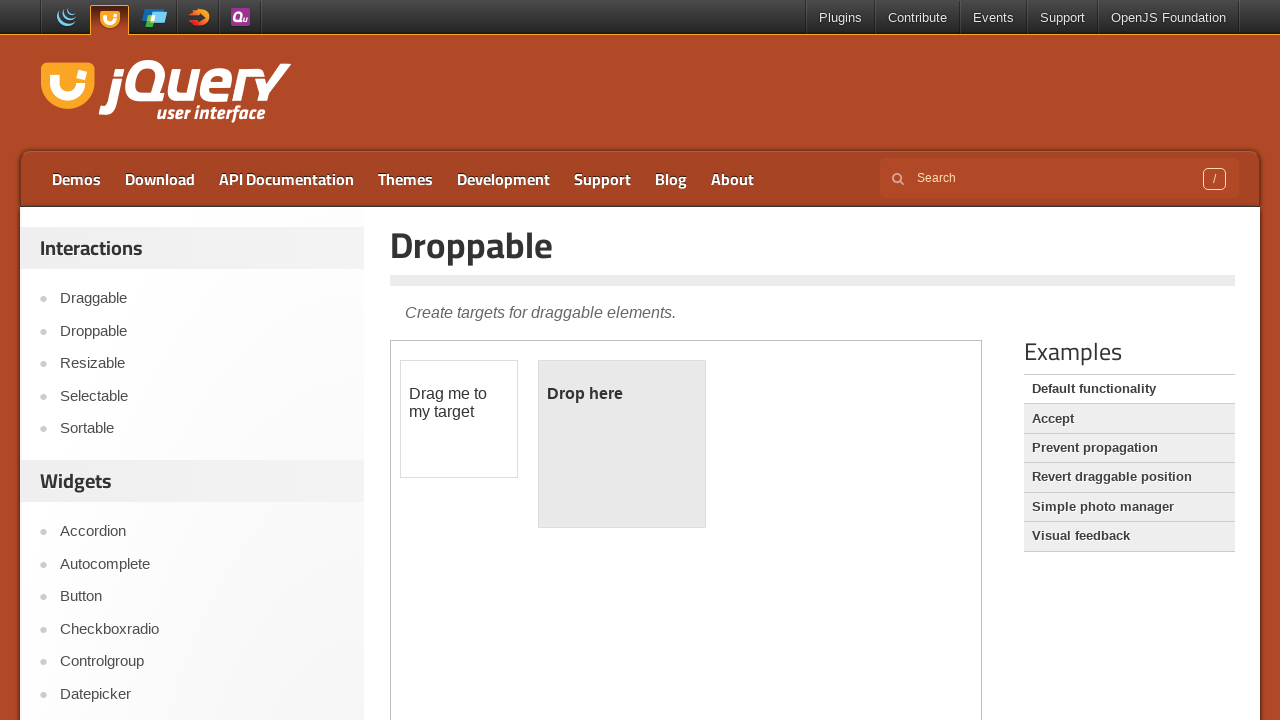

Dragged the draggable element onto the droppable target area at (622, 444)
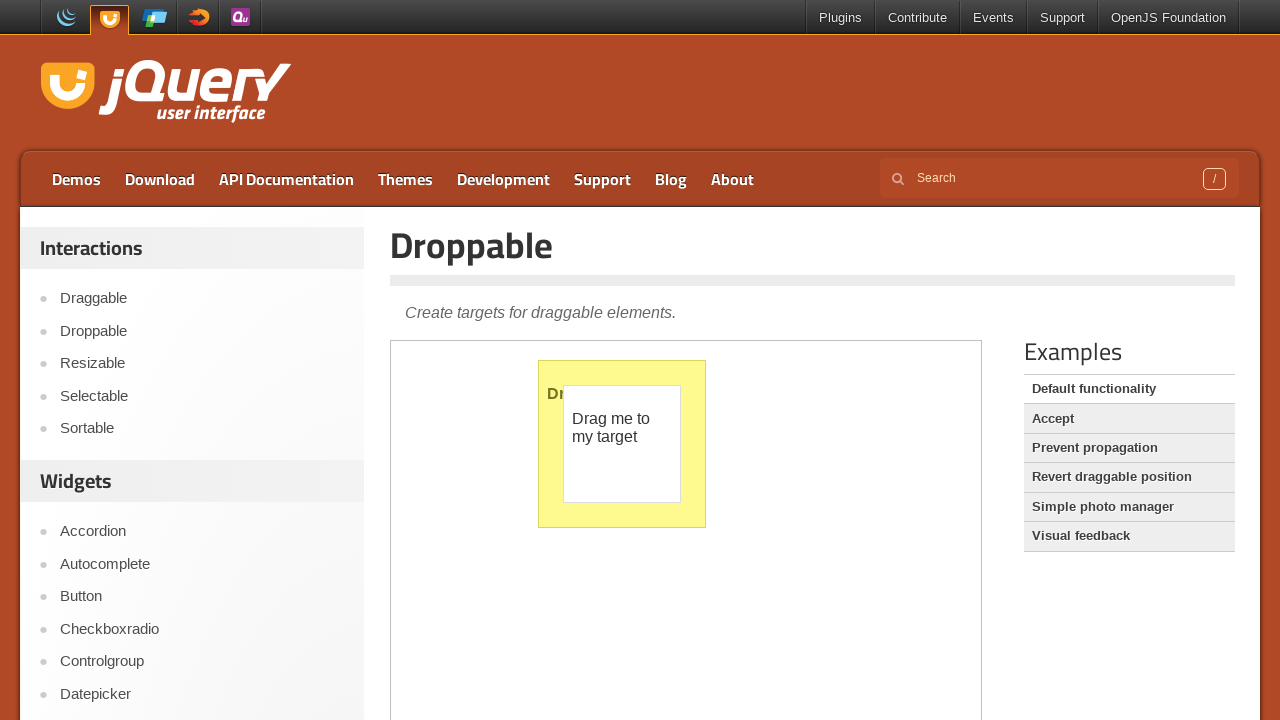

Verified drop was successful by confirming 'Dropped' message appeared
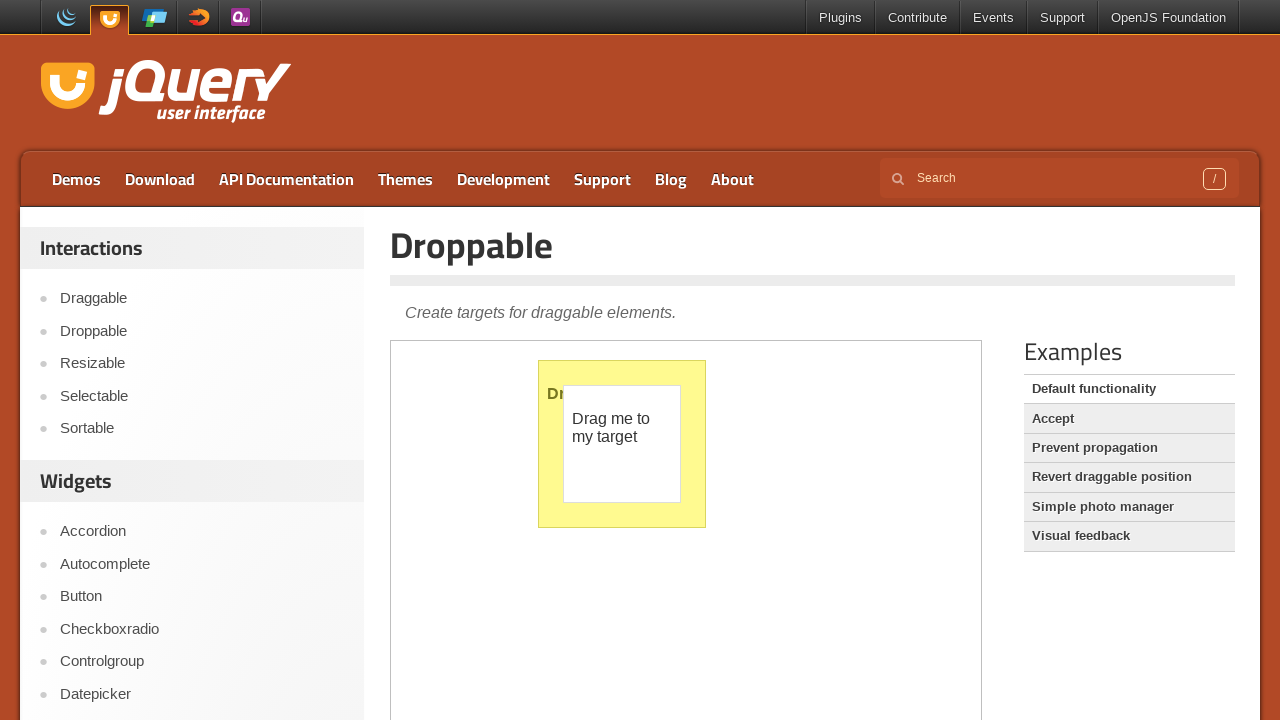

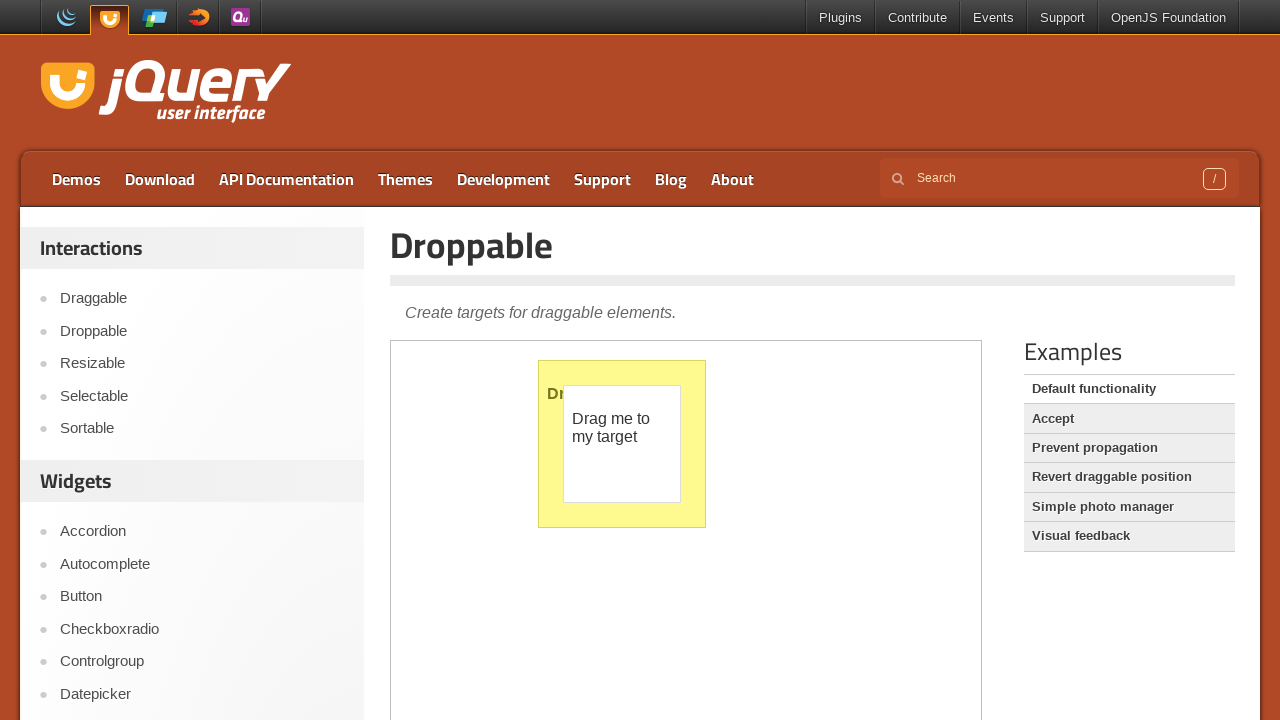